Navigates to a YouTube playlist page and verifies that playlist video elements are loaded and displayed with their titles and metadata.

Starting URL: https://www.youtube.com/playlist?list=PL2yQDdvlhXf93SMk5EpQVIq4kdWQhUcMV

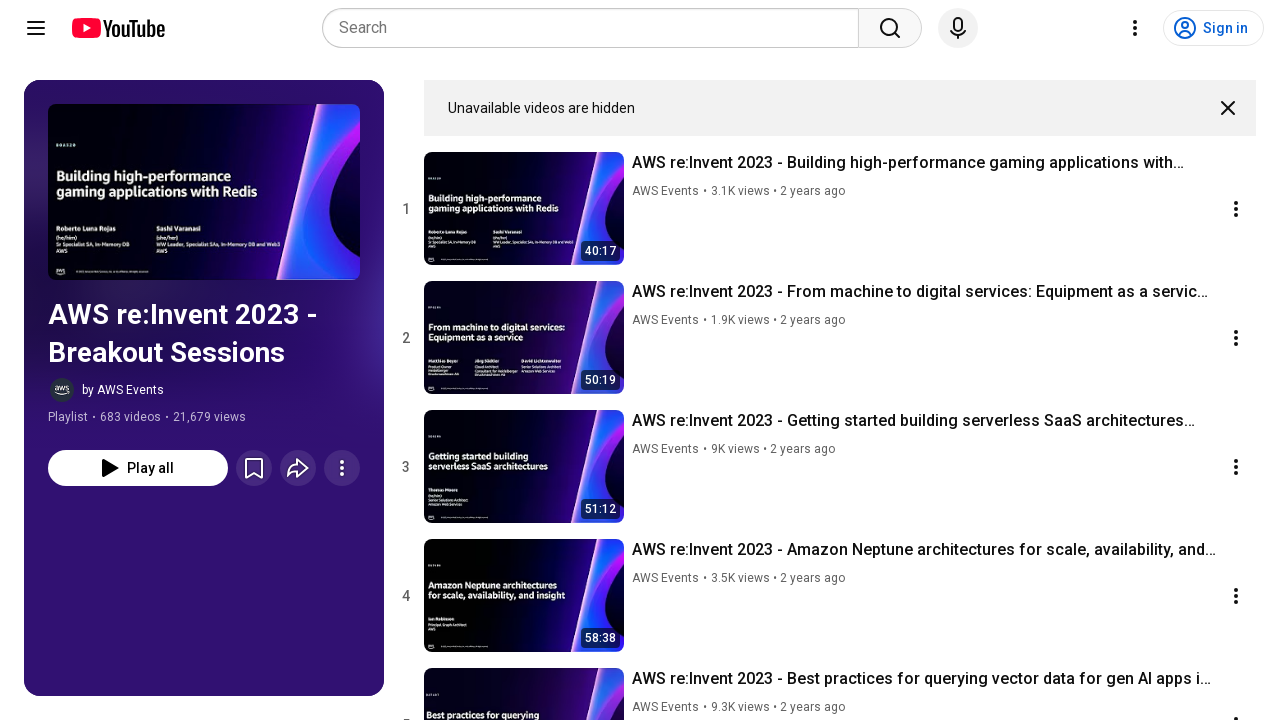

Navigated to YouTube playlist page
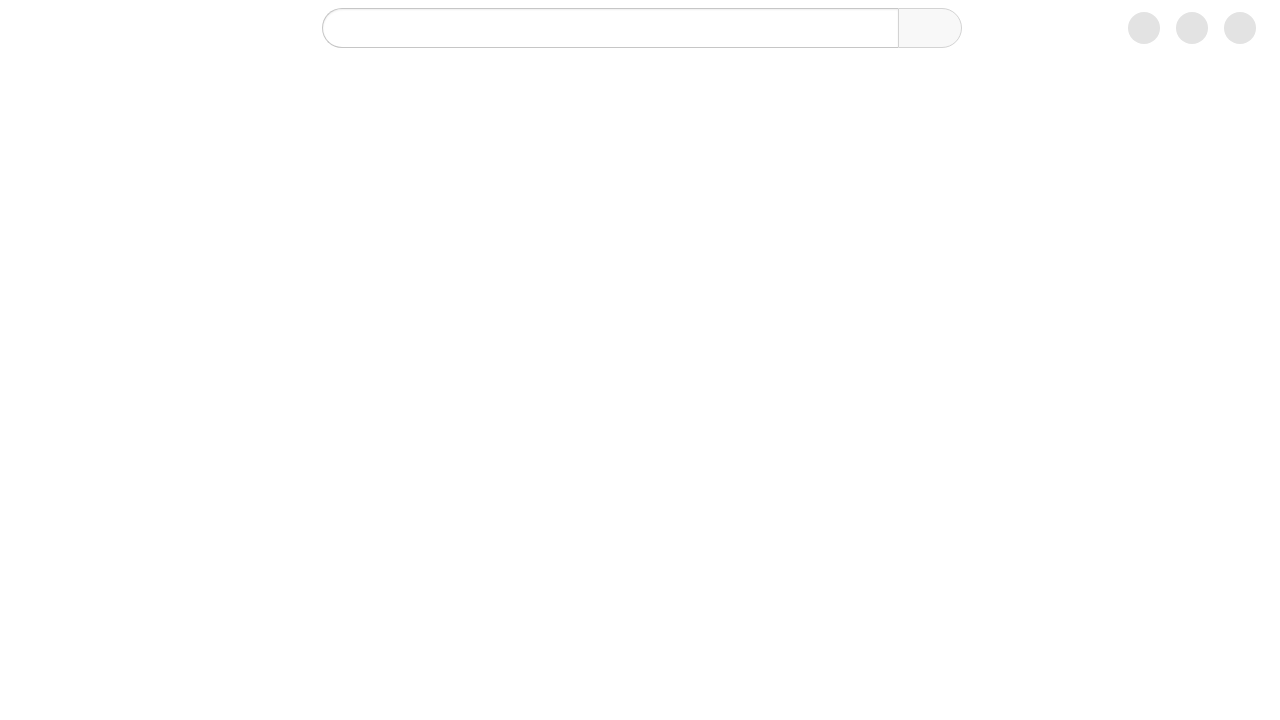

Playlist video elements loaded and visible
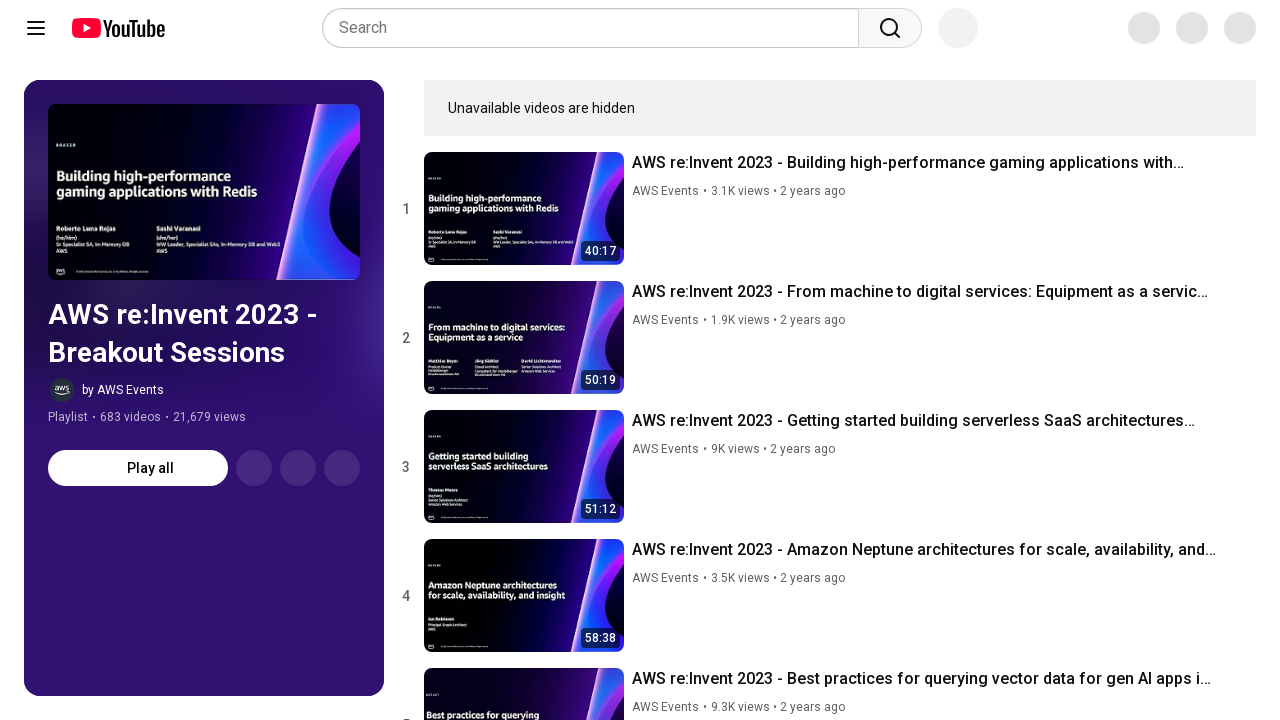

Video titles are displayed in playlist
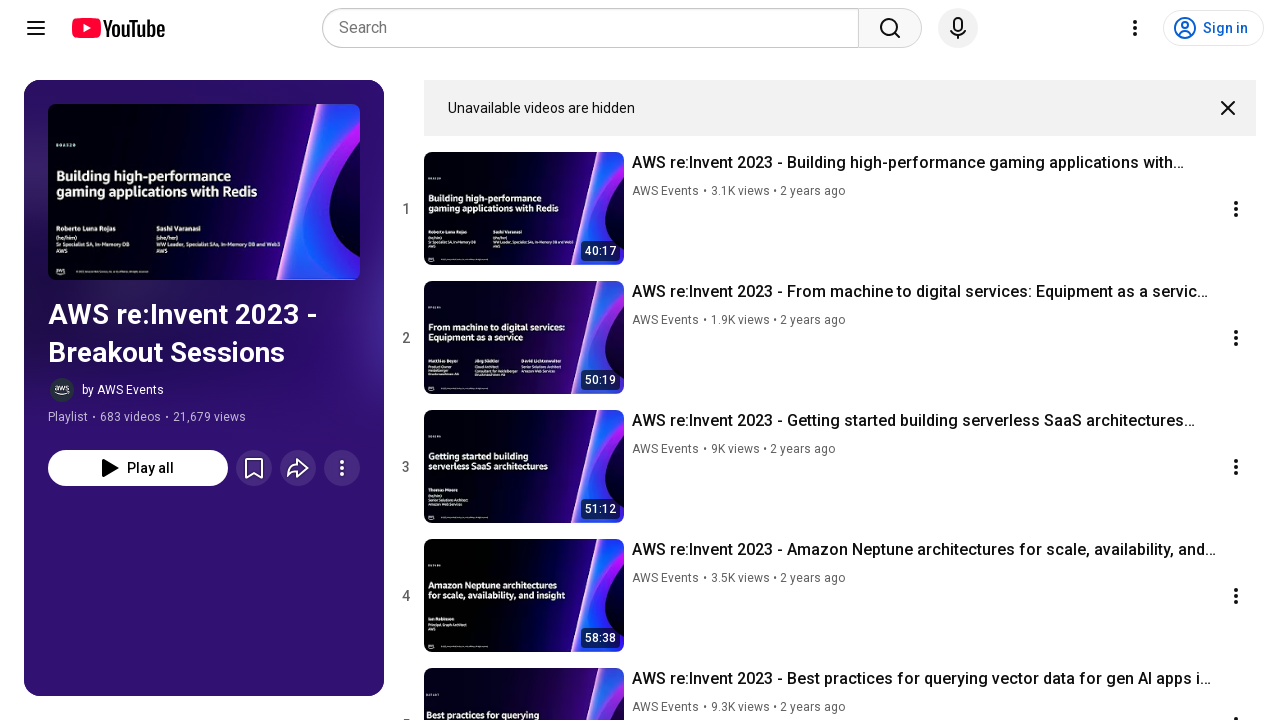

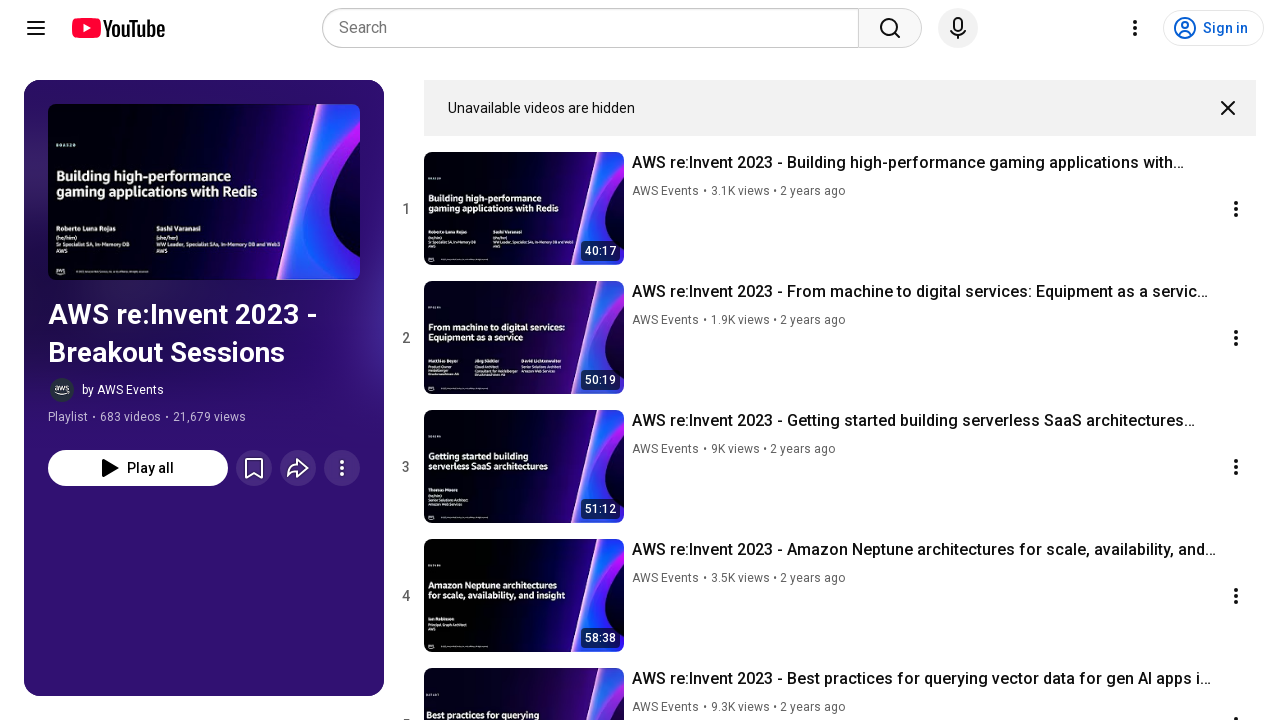